Tests window handling by clicking a link that opens a new window, extracting text from the new window, and using that text to fill a form field in the original window

Starting URL: https://rahulshettyacademy.com/loginpagePractise/

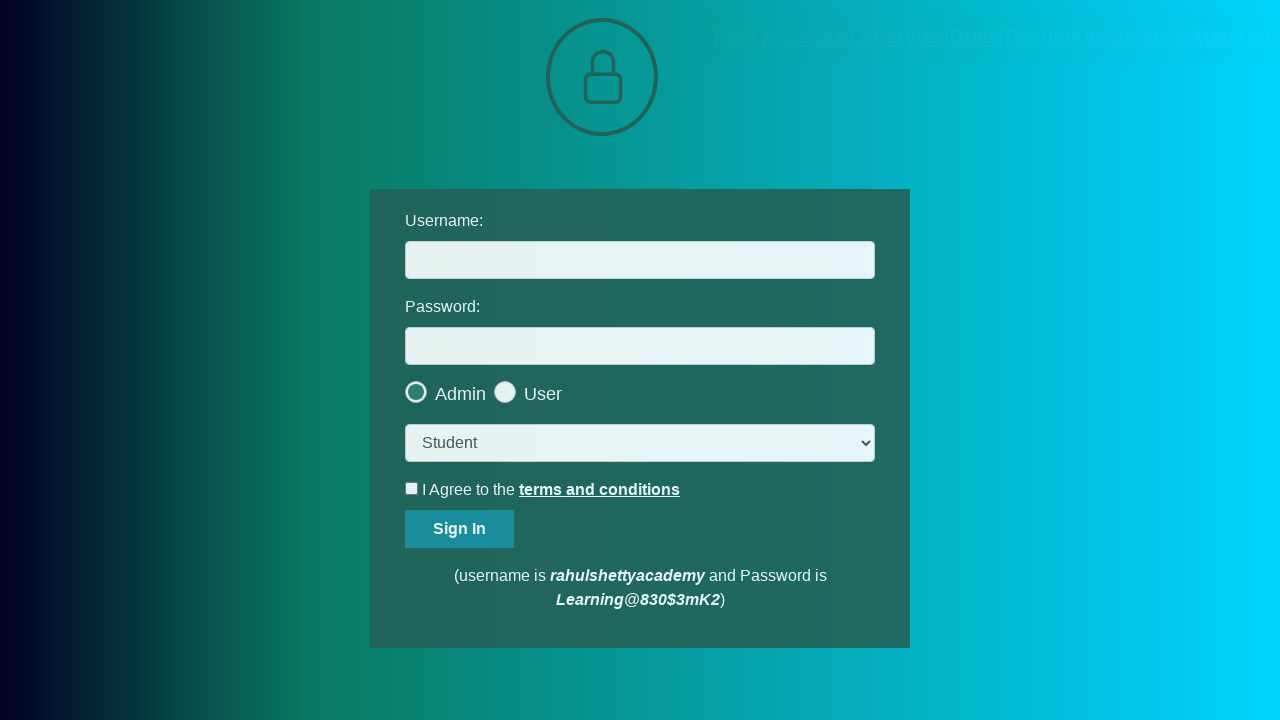

Clicked blinking text link to open new window at (992, 37) on .blinkingText
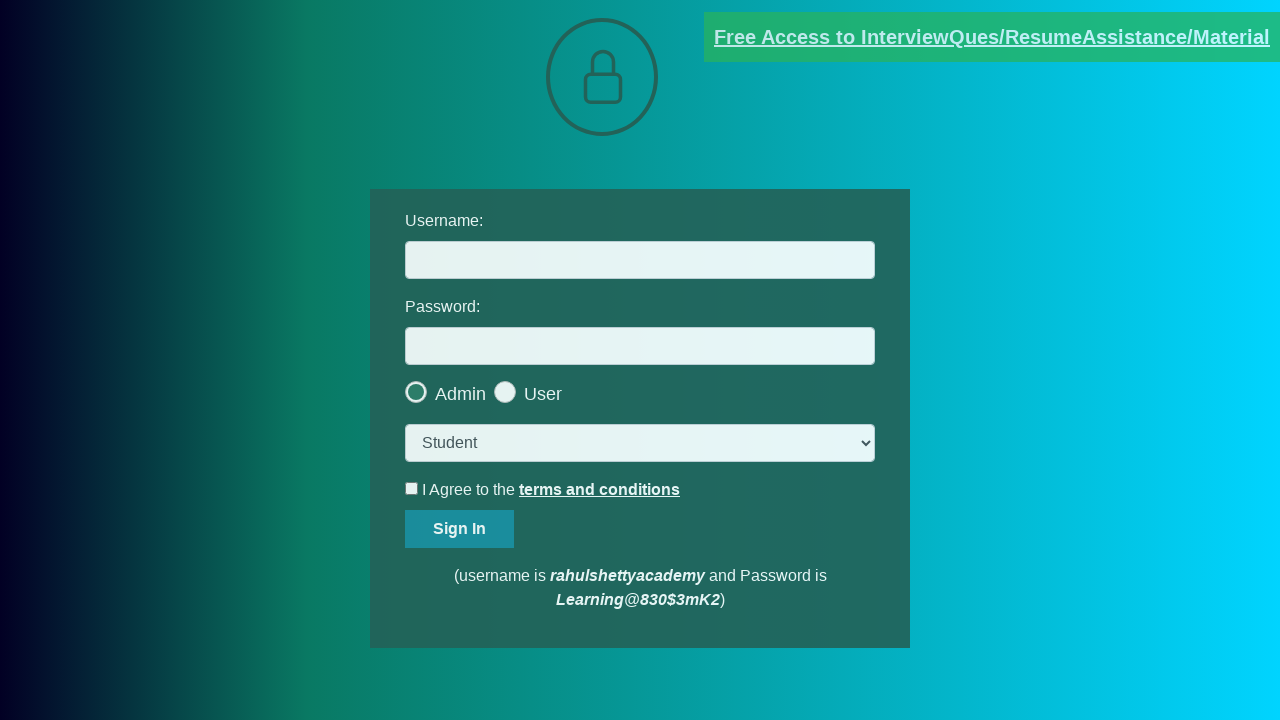

New window opened and captured
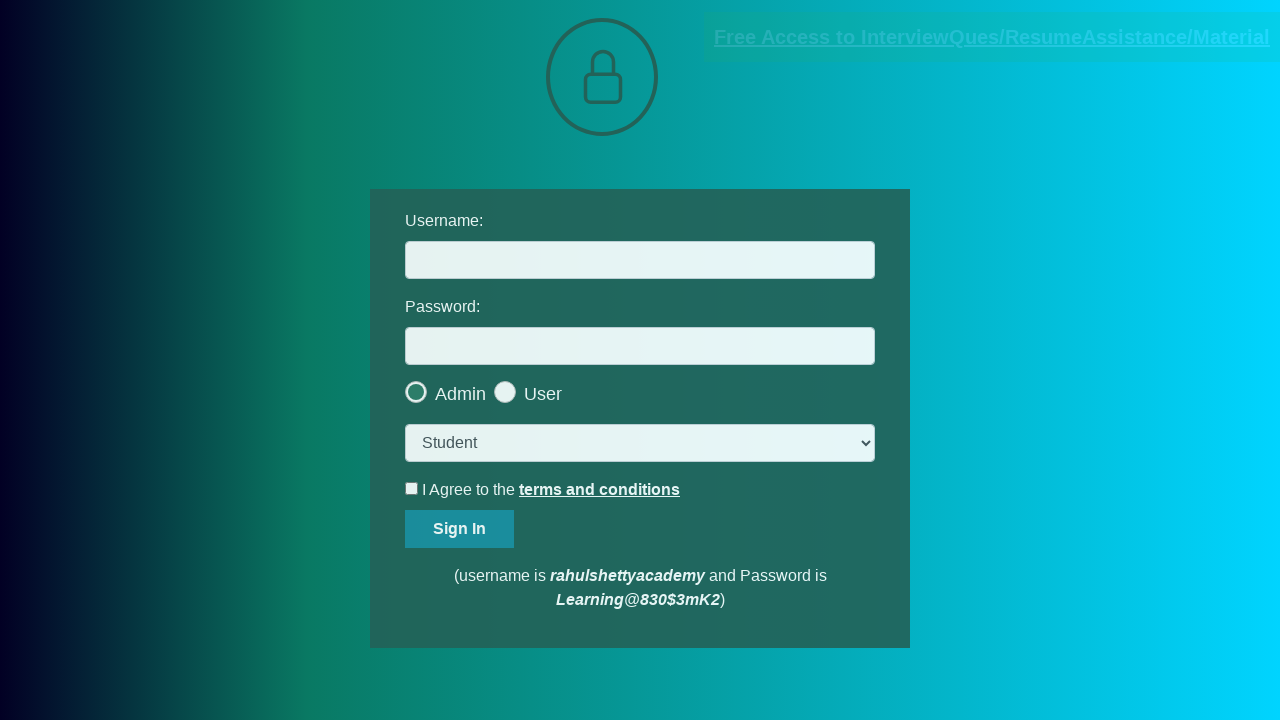

Waited for red paragraph text to load in new window
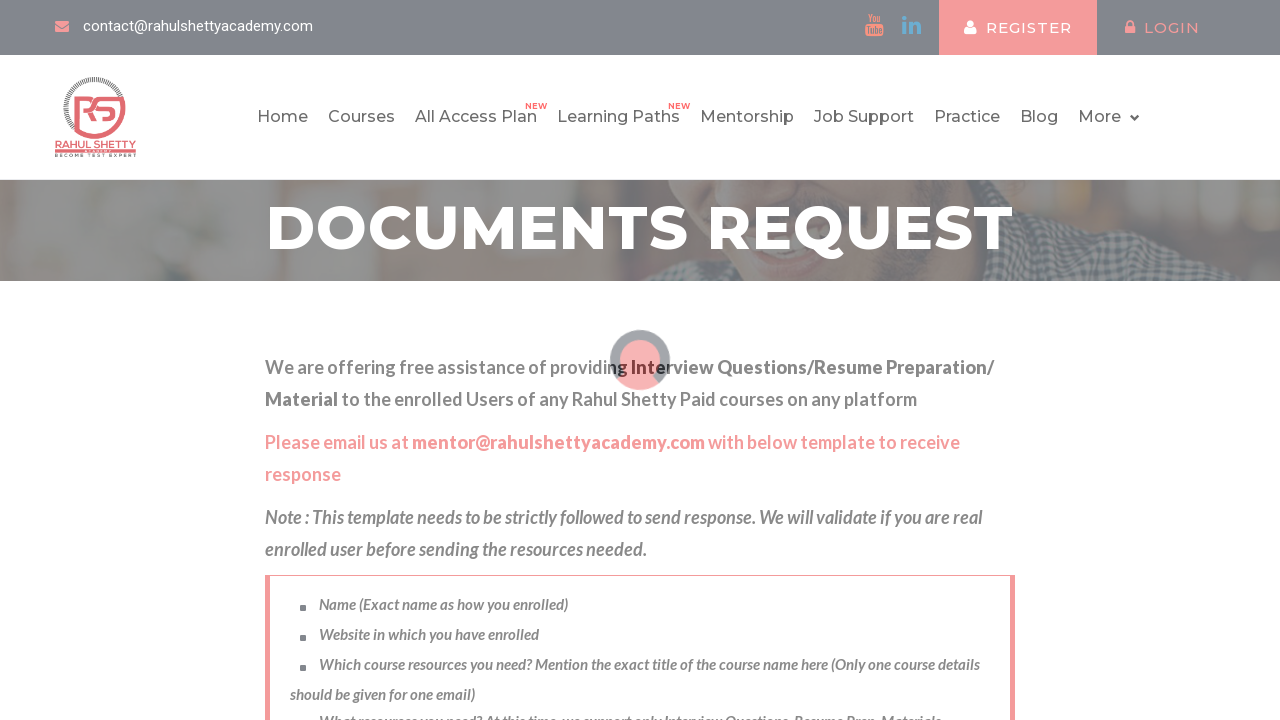

Extracted text content from new window
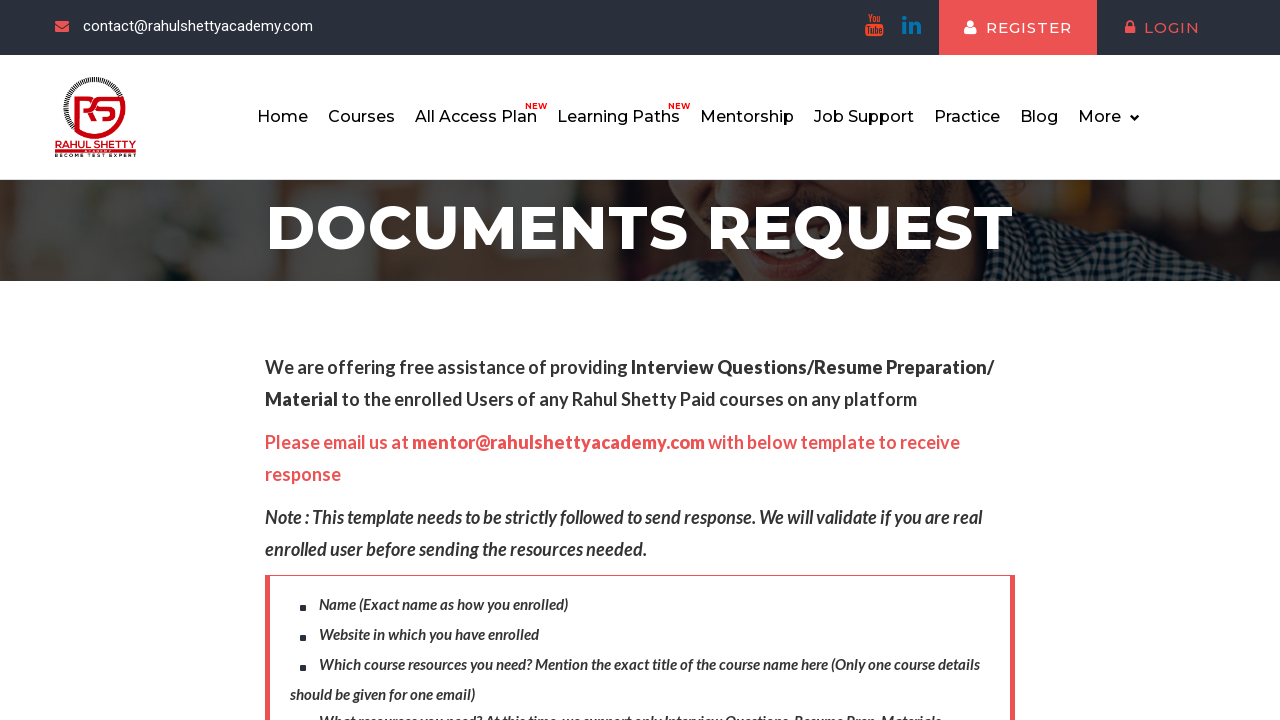

Extracted email address from text: mentor@rahulshettyacademy.com
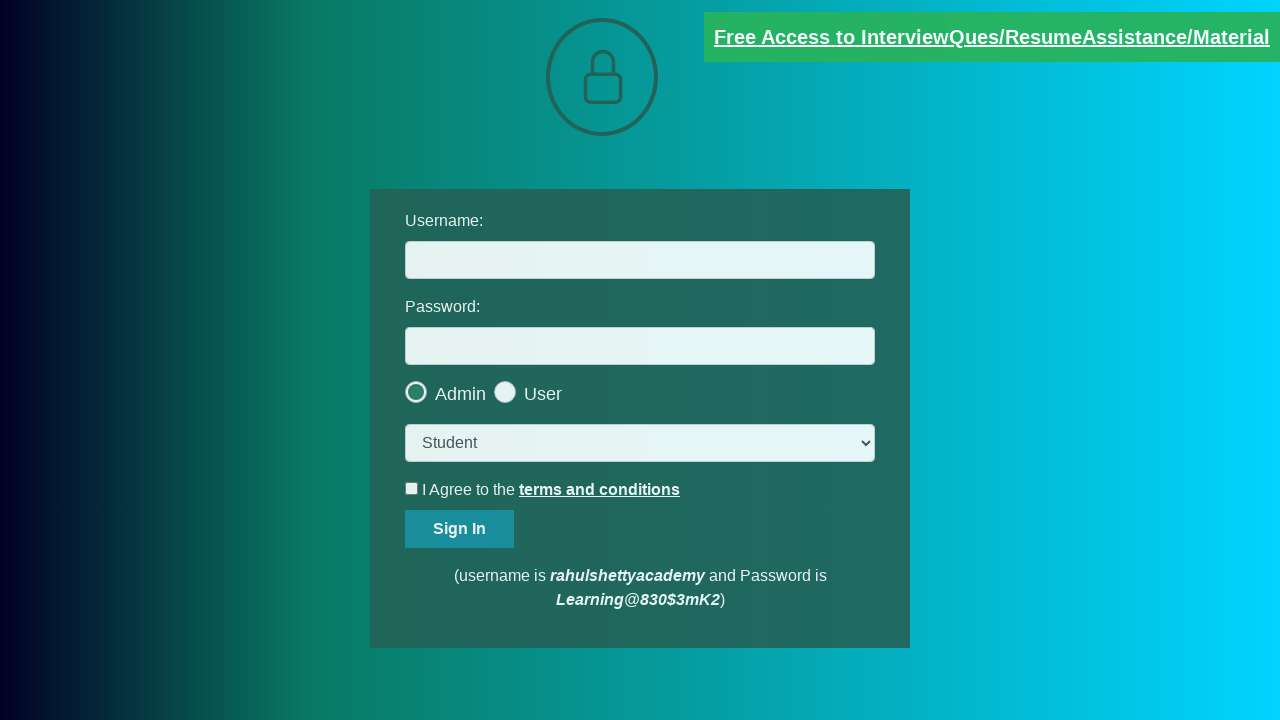

Filled username field with extracted email: mentor@rahulshettyacademy.com on #username
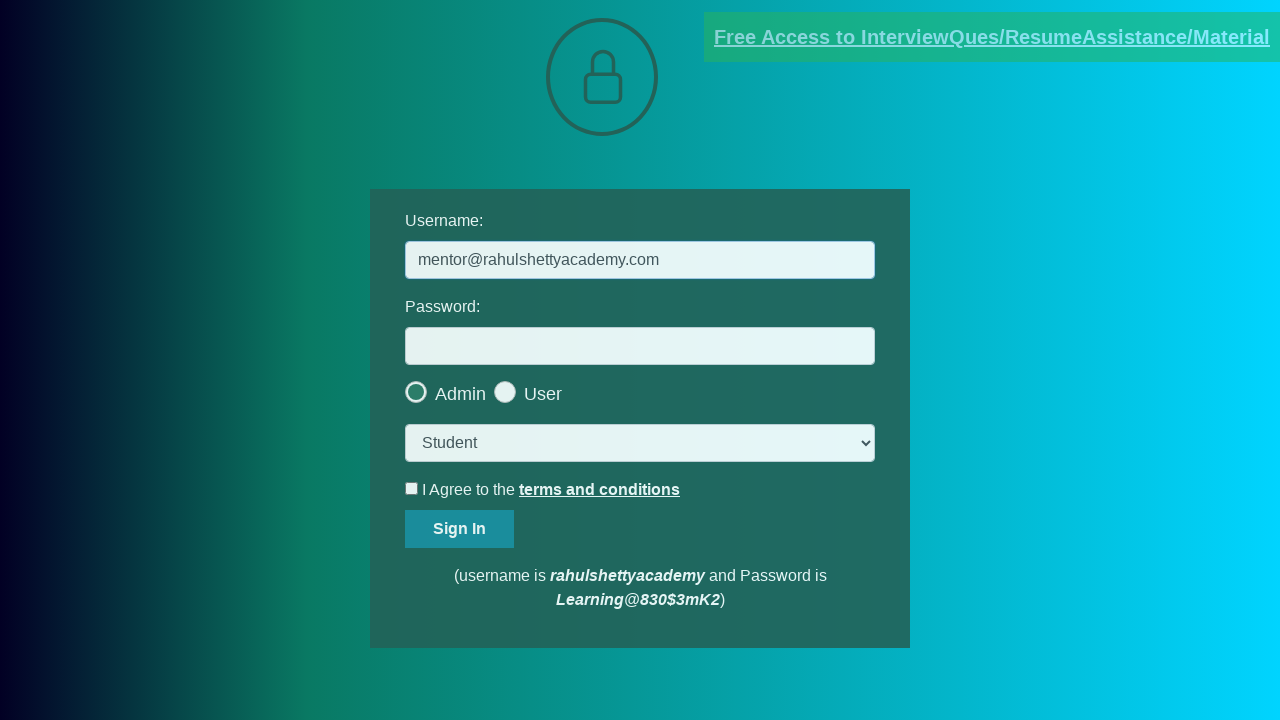

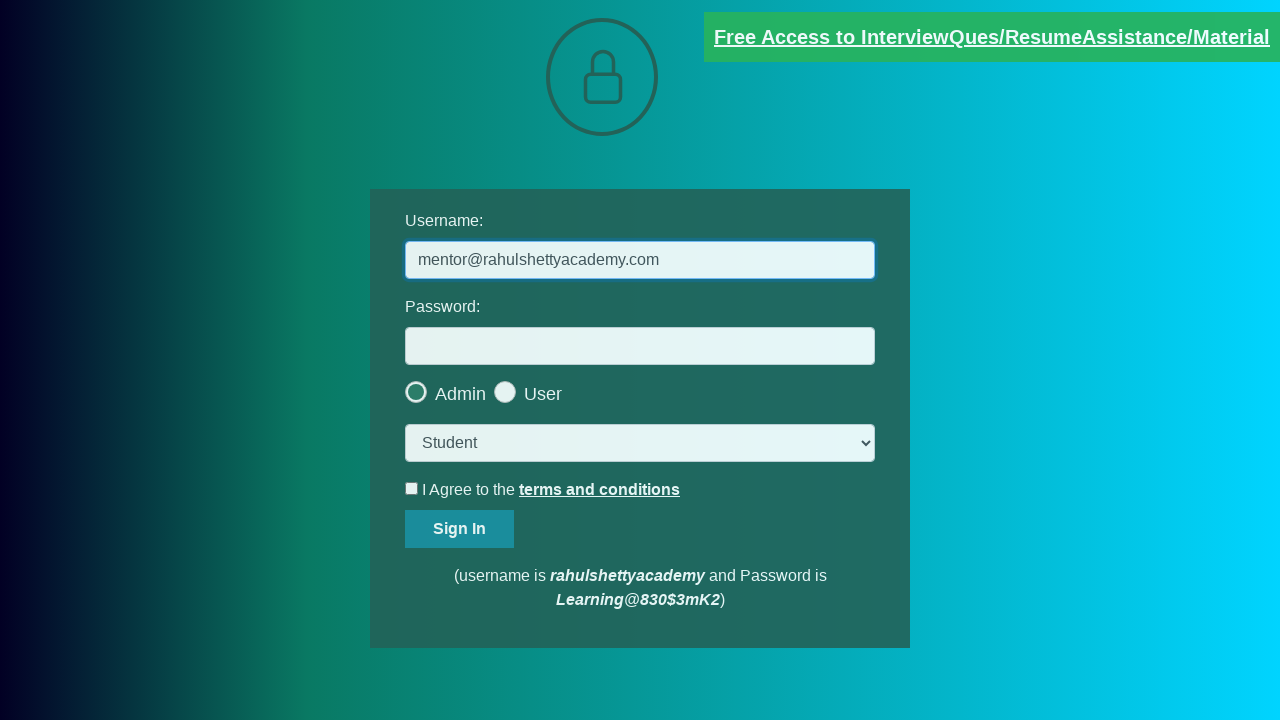